Tests a simple form by filling in first name, last name, city, and country fields using different locator strategies, then submits the form by clicking a button.

Starting URL: http://suninjuly.github.io/simple_form_find_task.html

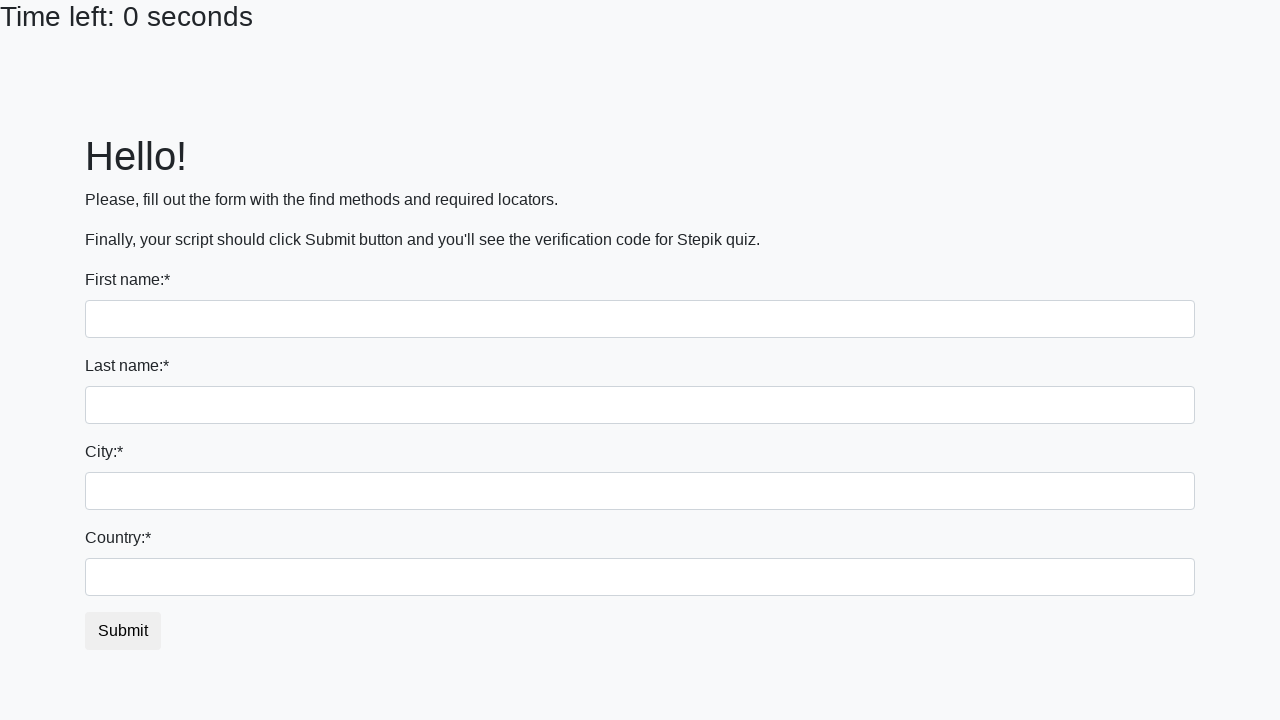

Filled first name field with 'Ivan' using first input locator on input >> nth=0
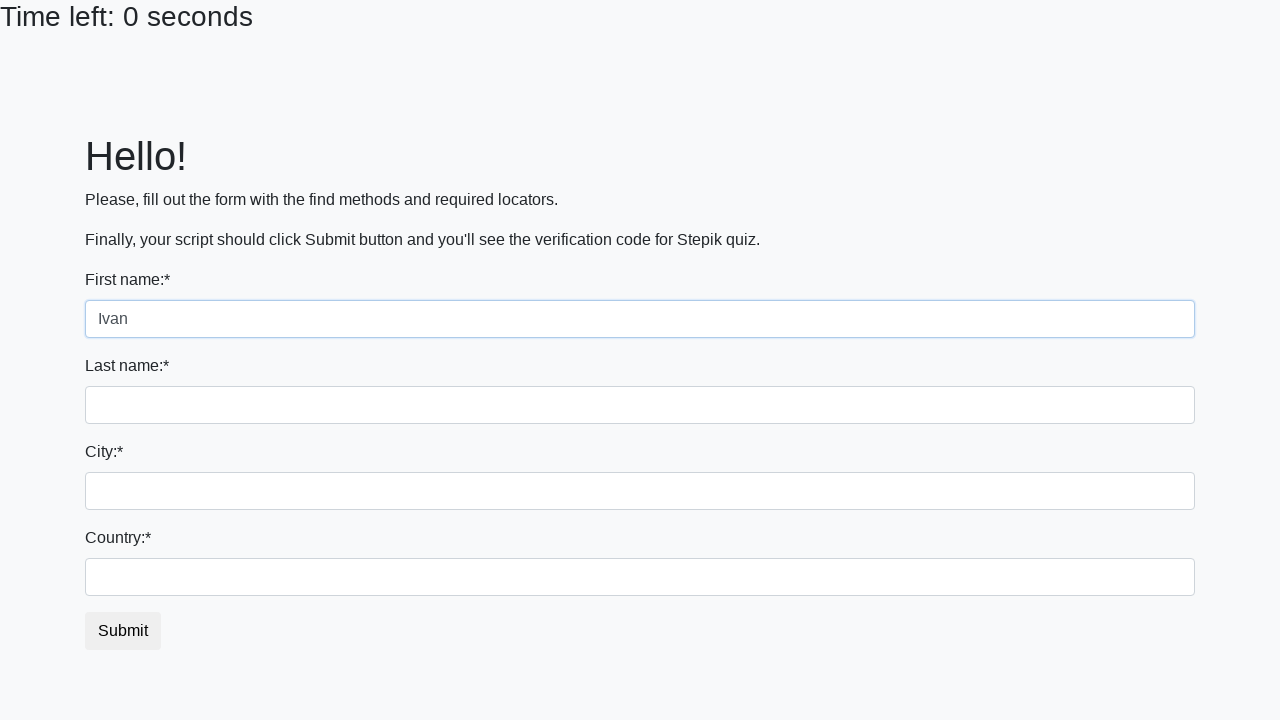

Filled last name field with 'Petrov' using name attribute on input[name='last_name']
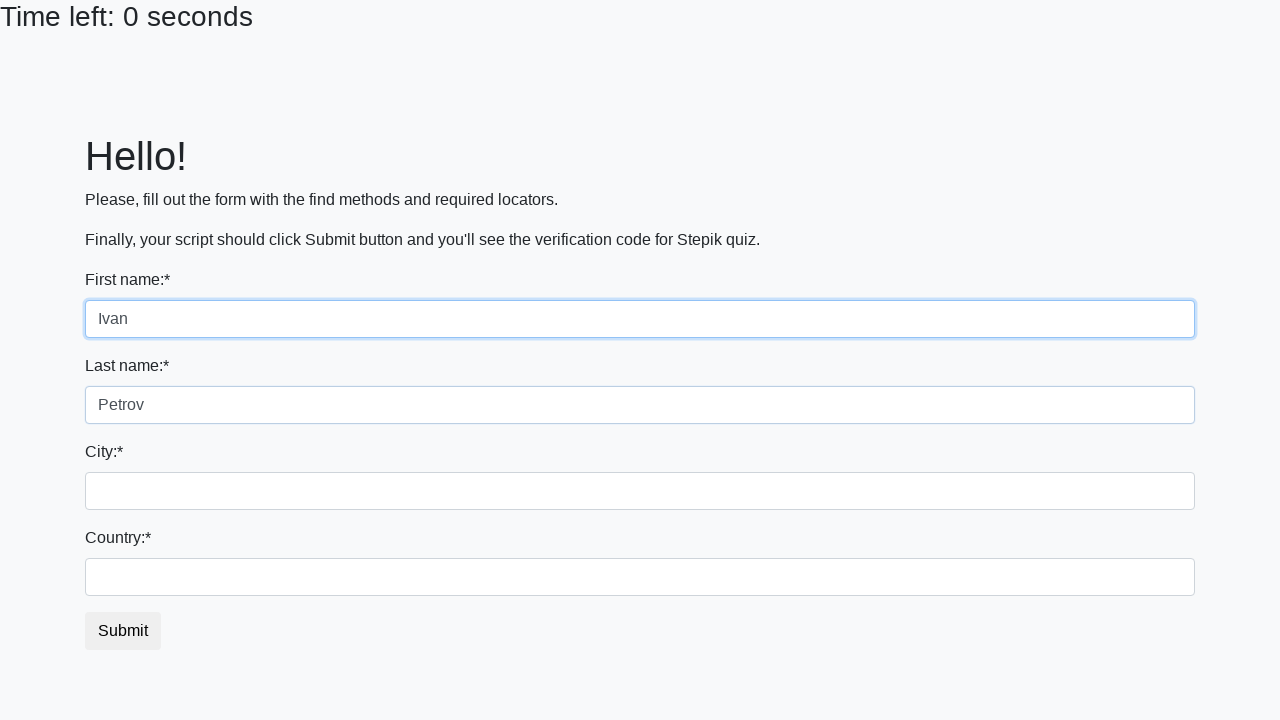

Filled city field with 'Smolensk' using class selector on .city
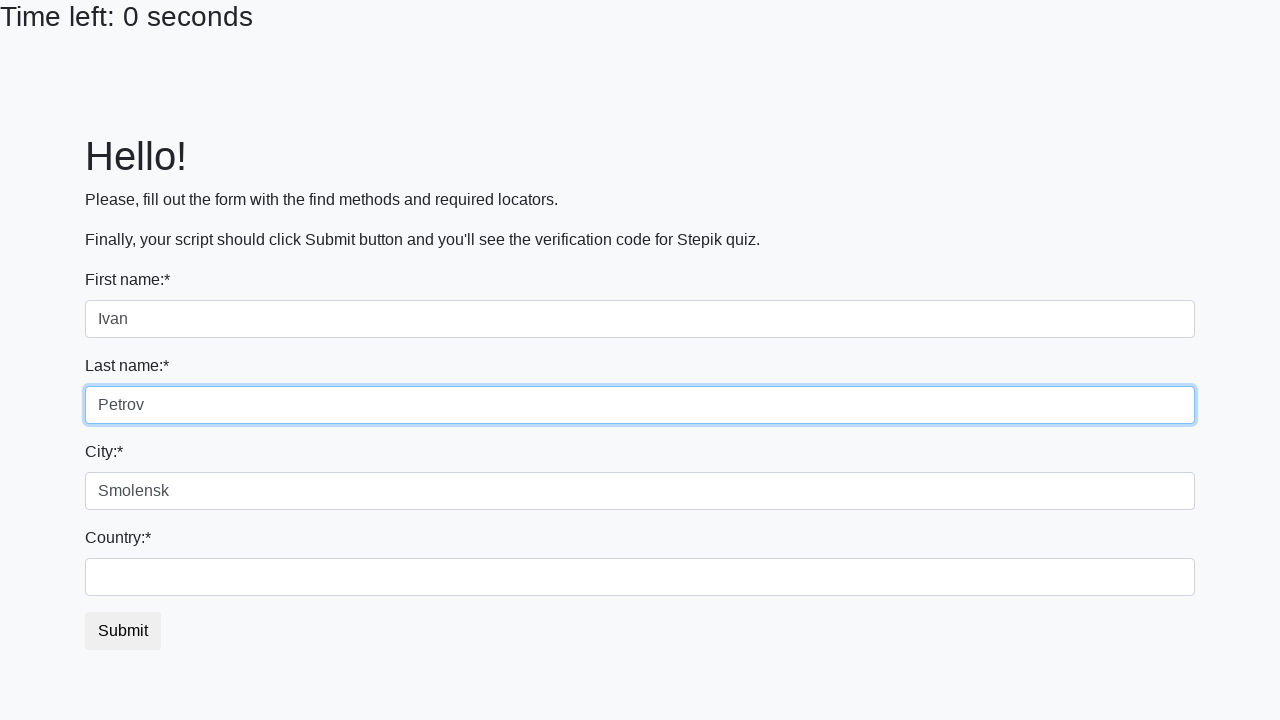

Filled country field with 'Russia' using ID selector on #country
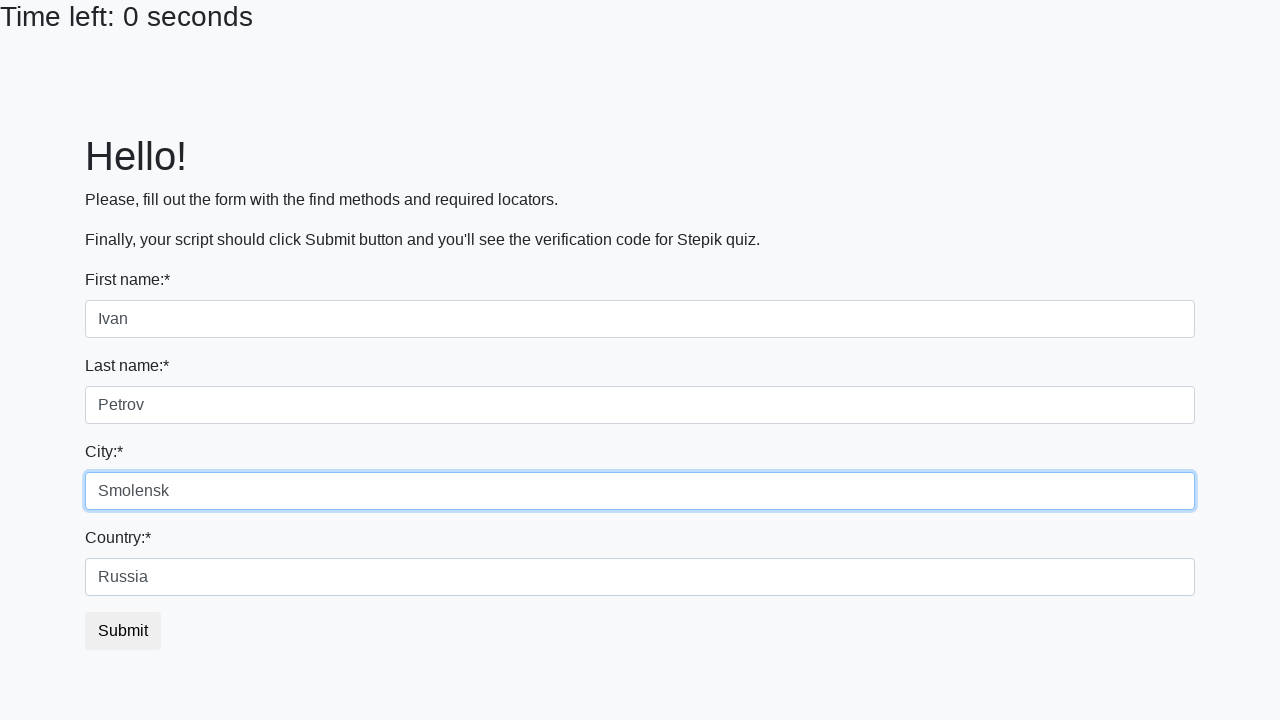

Clicked submit button to submit the form at (123, 631) on button.btn
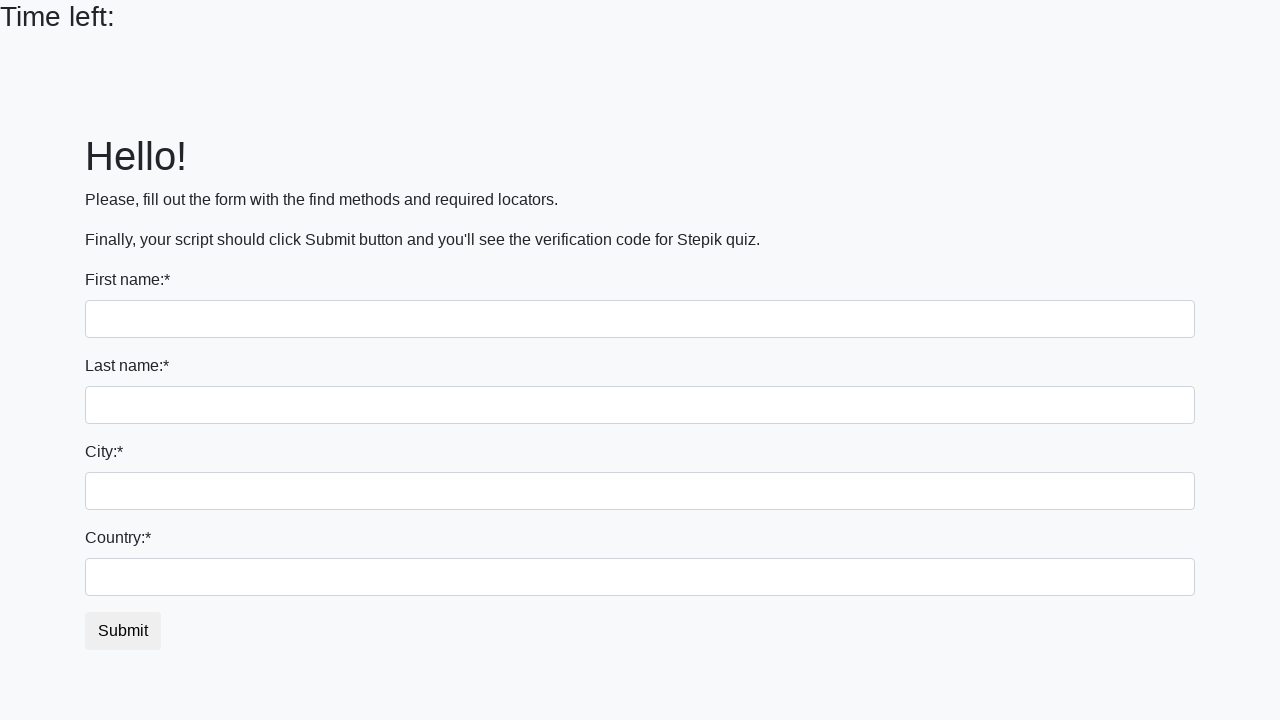

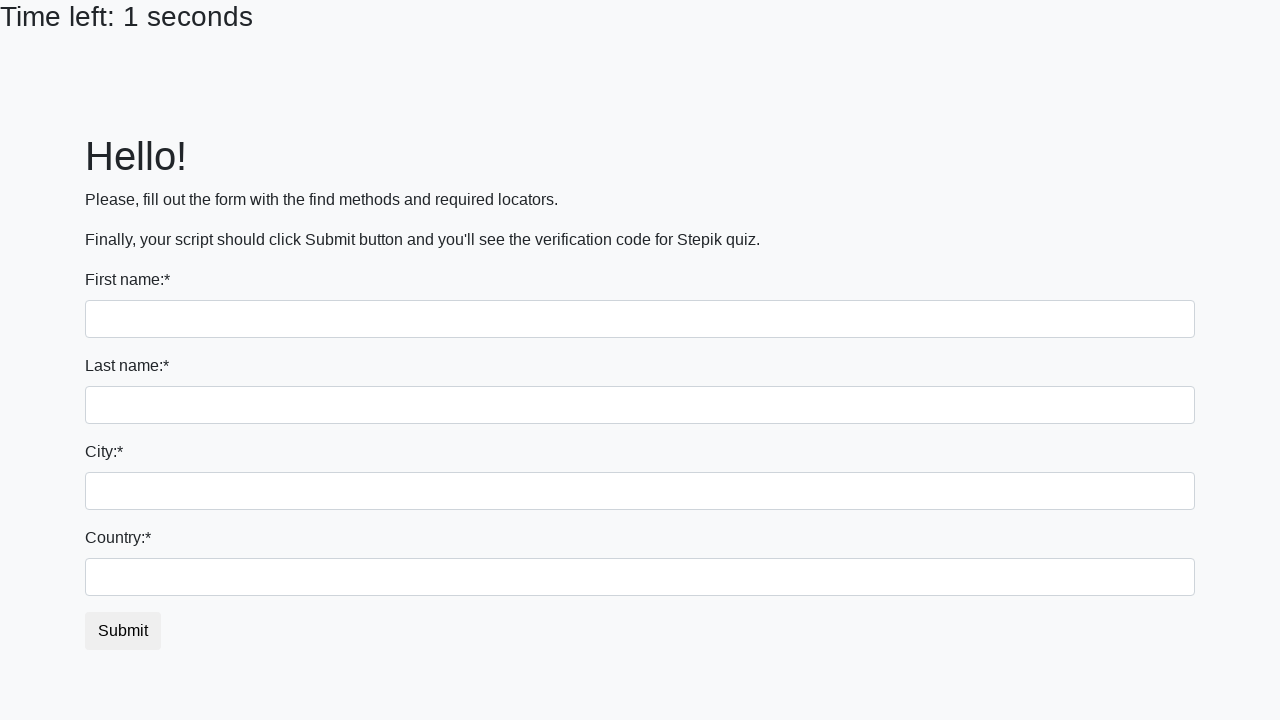